Tests a student registration form by verifying the heading text and filling in the last name field

Starting URL: https://demoqa.com/automation-practice-form/

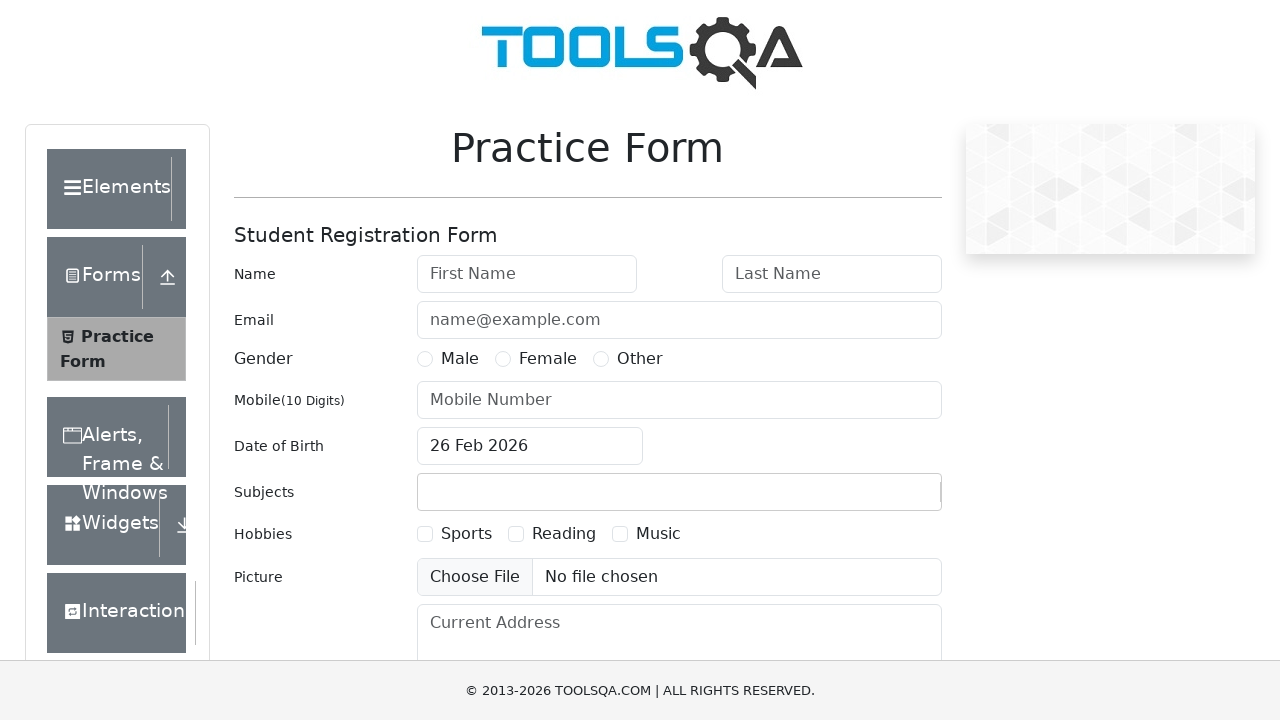

Located the registration form heading element
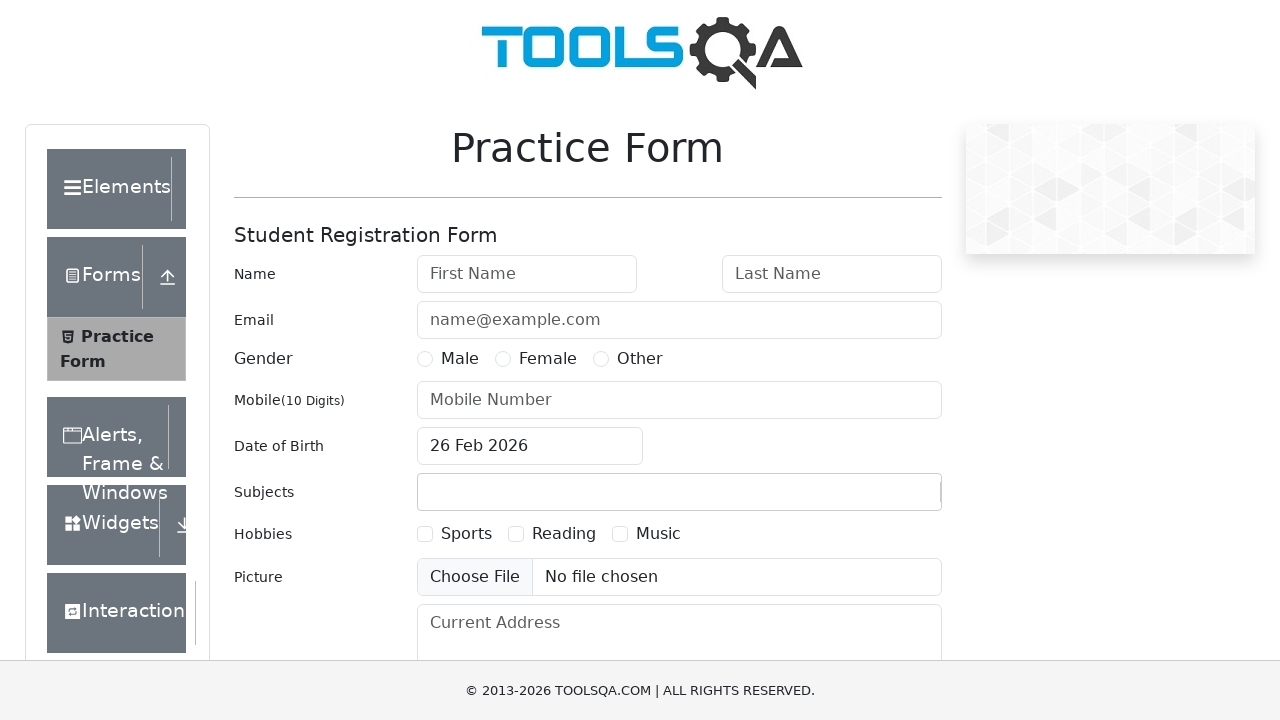

Waited for the heading to be visible on the page
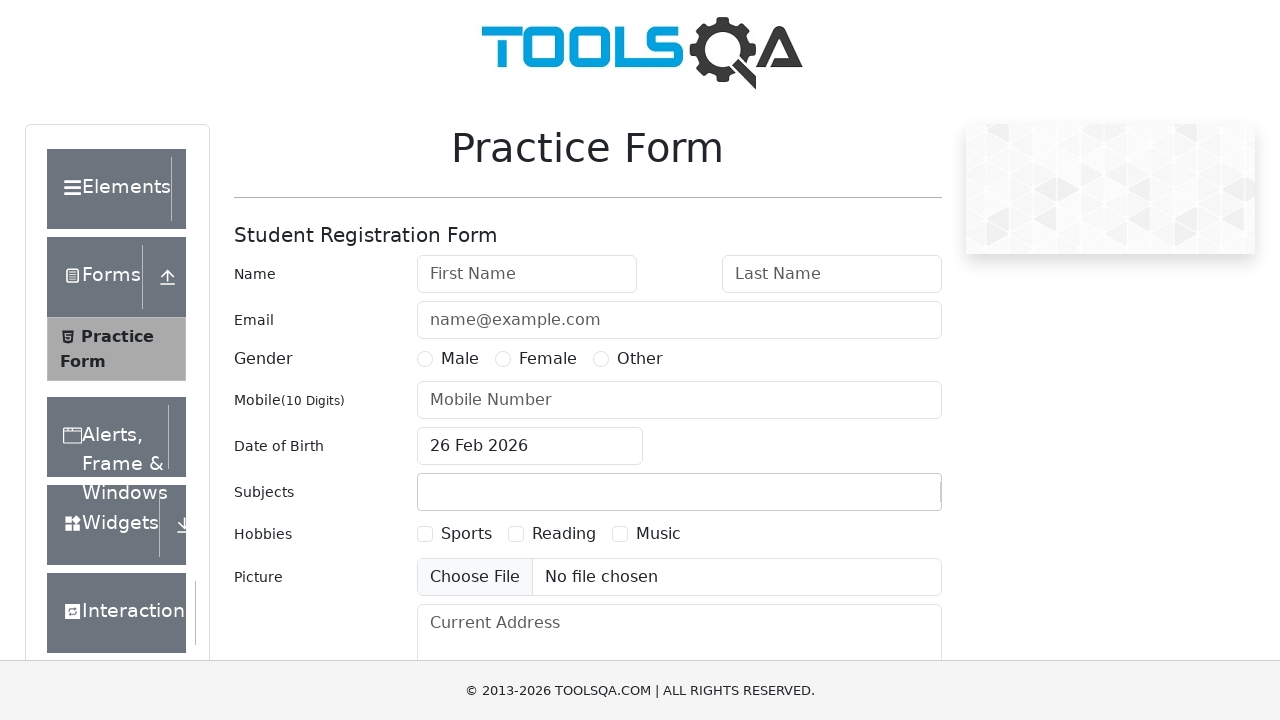

Filled in the Last Name field with 'aamir' on //input[@placeholder='Last Name']
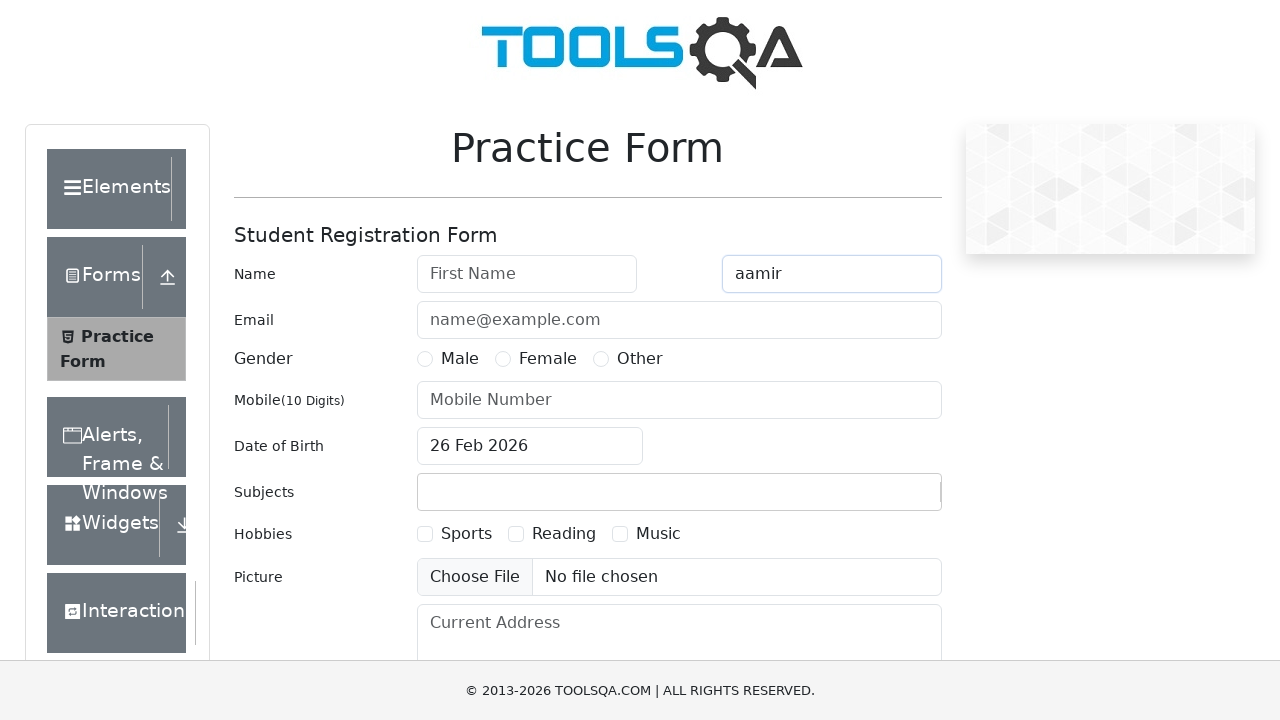

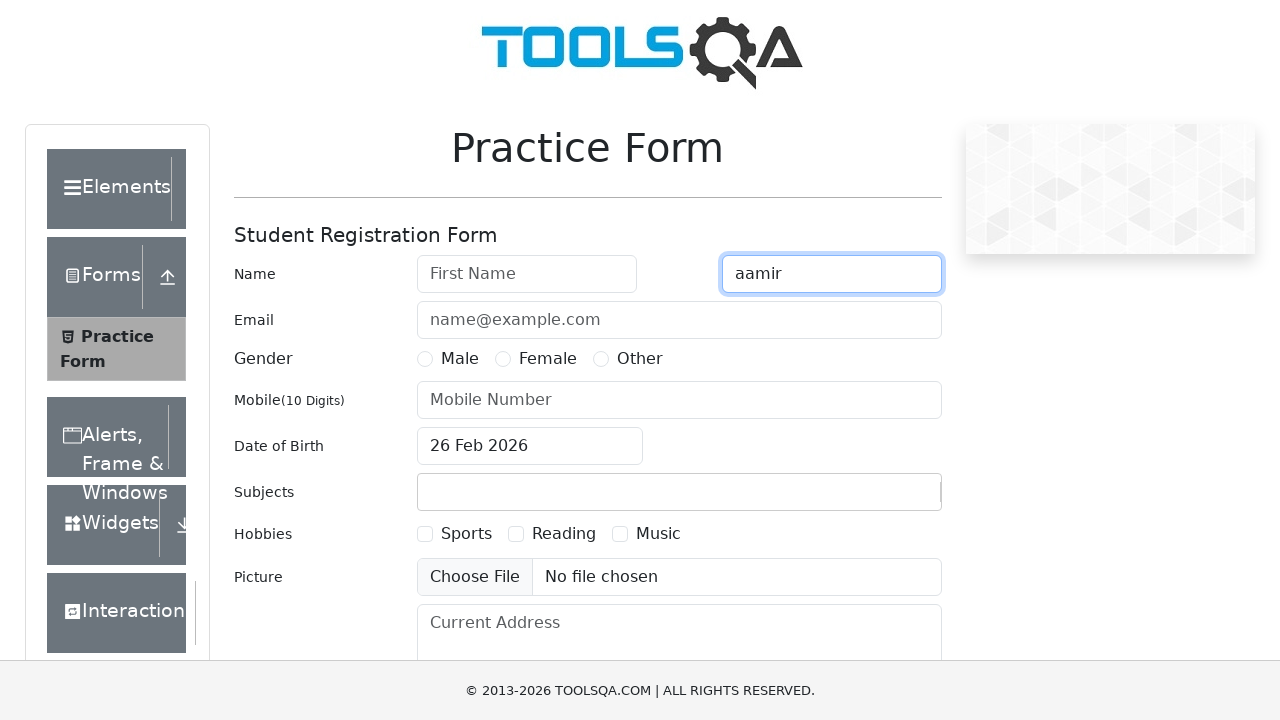